Tests dropdown menu interaction by clicking on the dropdown, iterating through options, and selecting "choice 5"

Starting URL: https://www.jqueryscript.net/demo/Drop-Down-Combo-Tree/

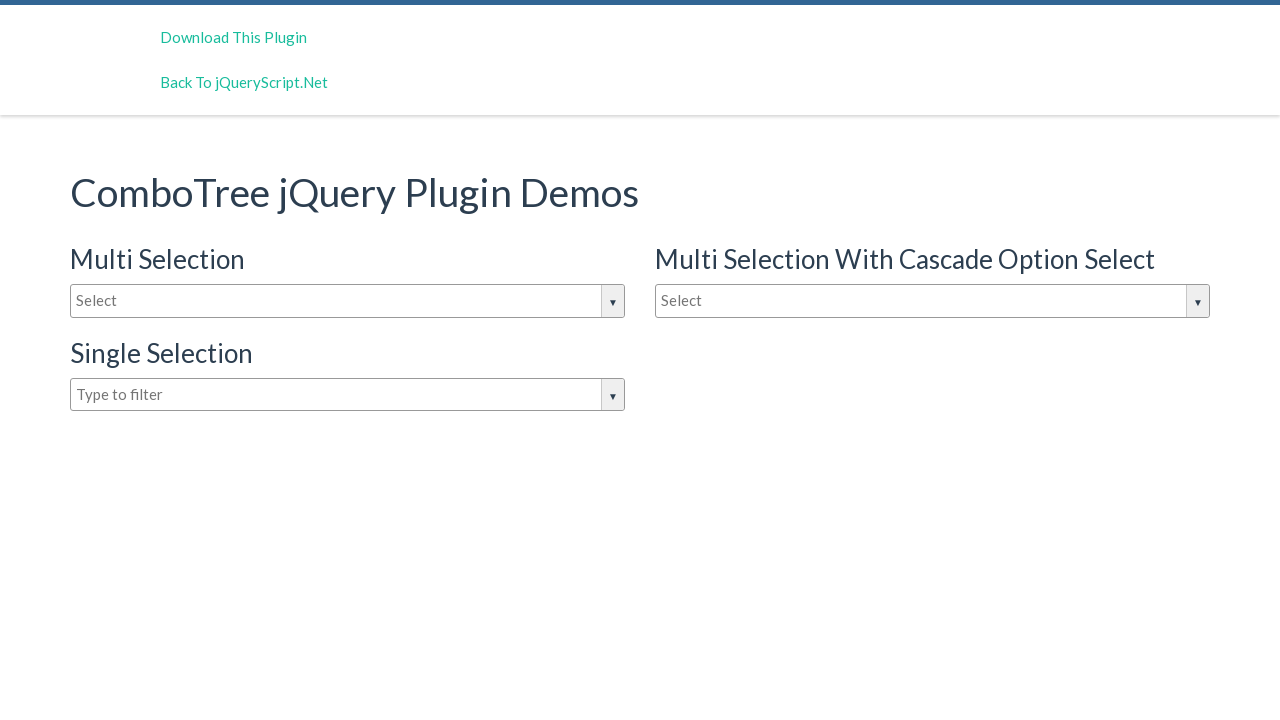

Clicked on dropdown menu to open it at (348, 301) on #justAnInputBox
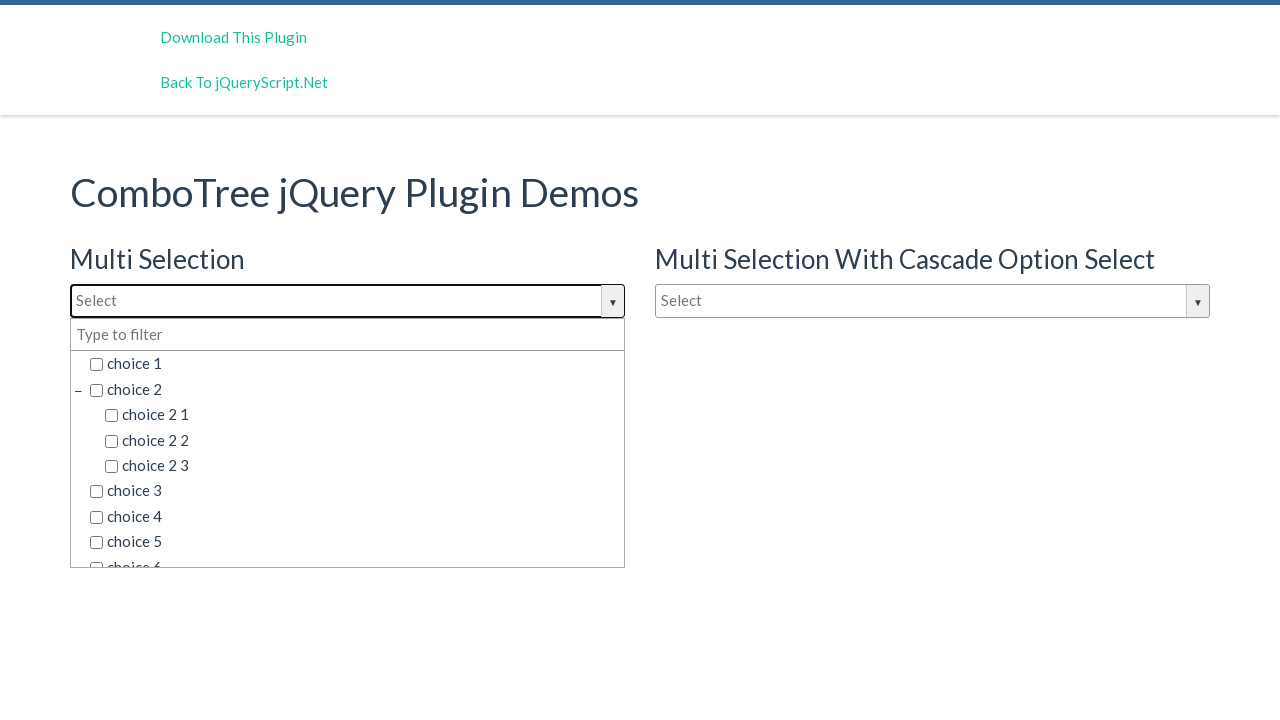

Dropdown items loaded and became visible
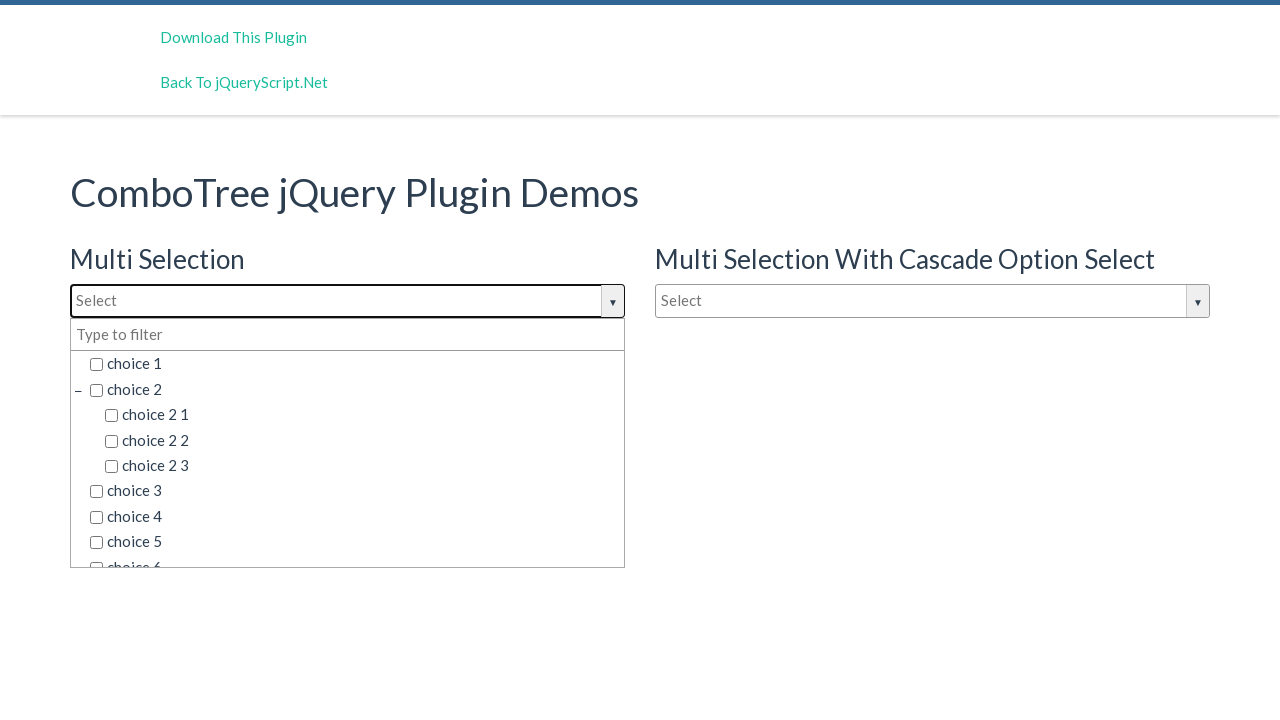

Retrieved all dropdown item elements
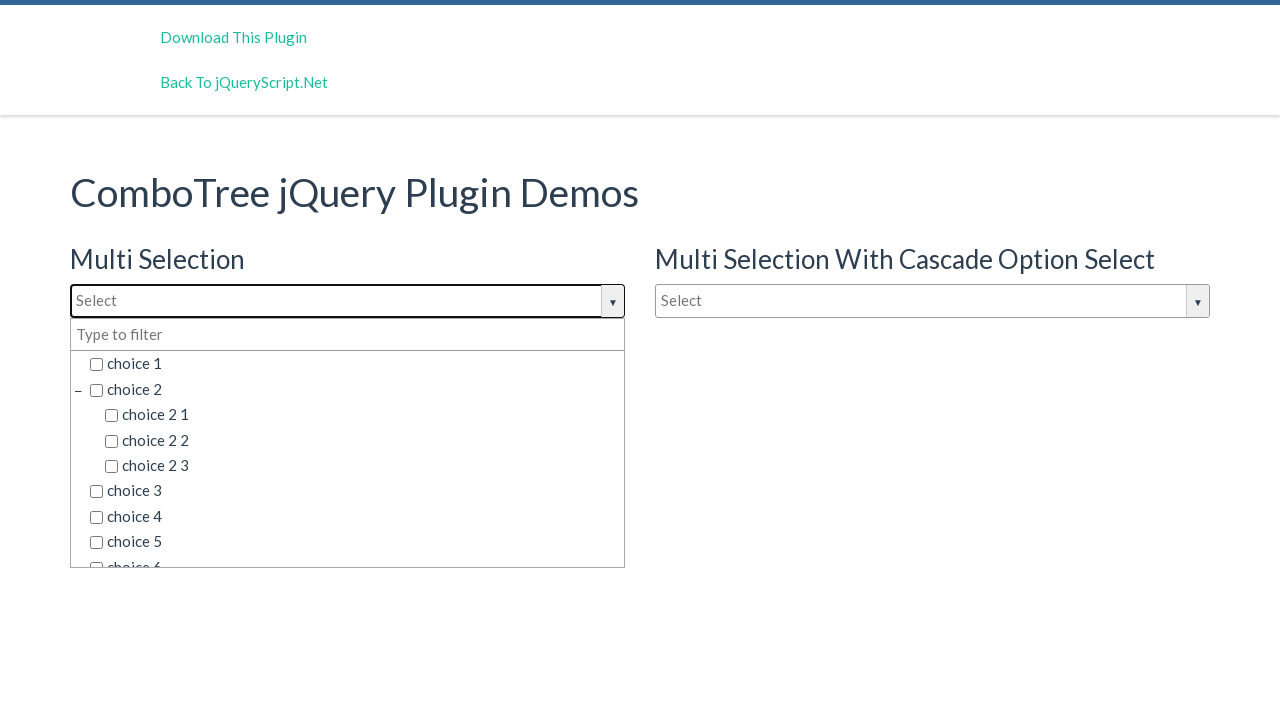

Selected 'choice 5' from dropdown menu
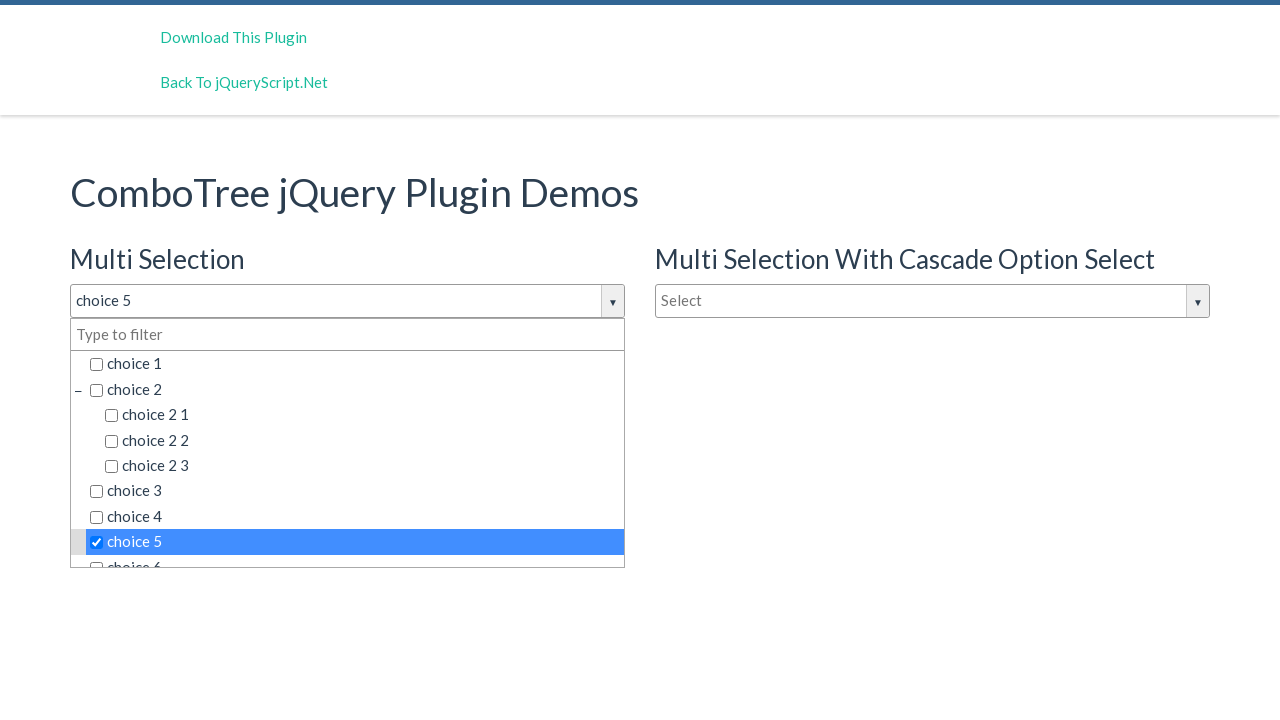

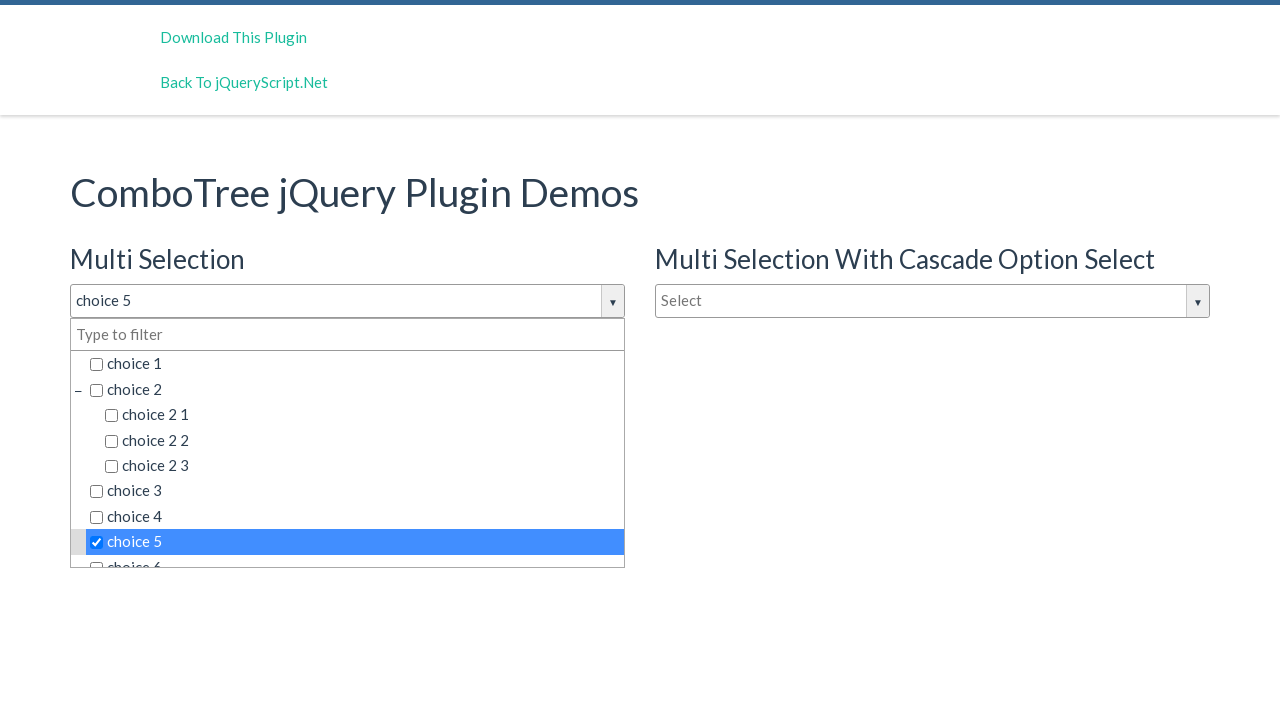